Tests an HTML form by navigating to a practice form page, verifying the header, entering first and last name, selecting a radio button for gender, and clicking a checkbox for programming language.

Starting URL: http://gurpreetbamrah.github.io/

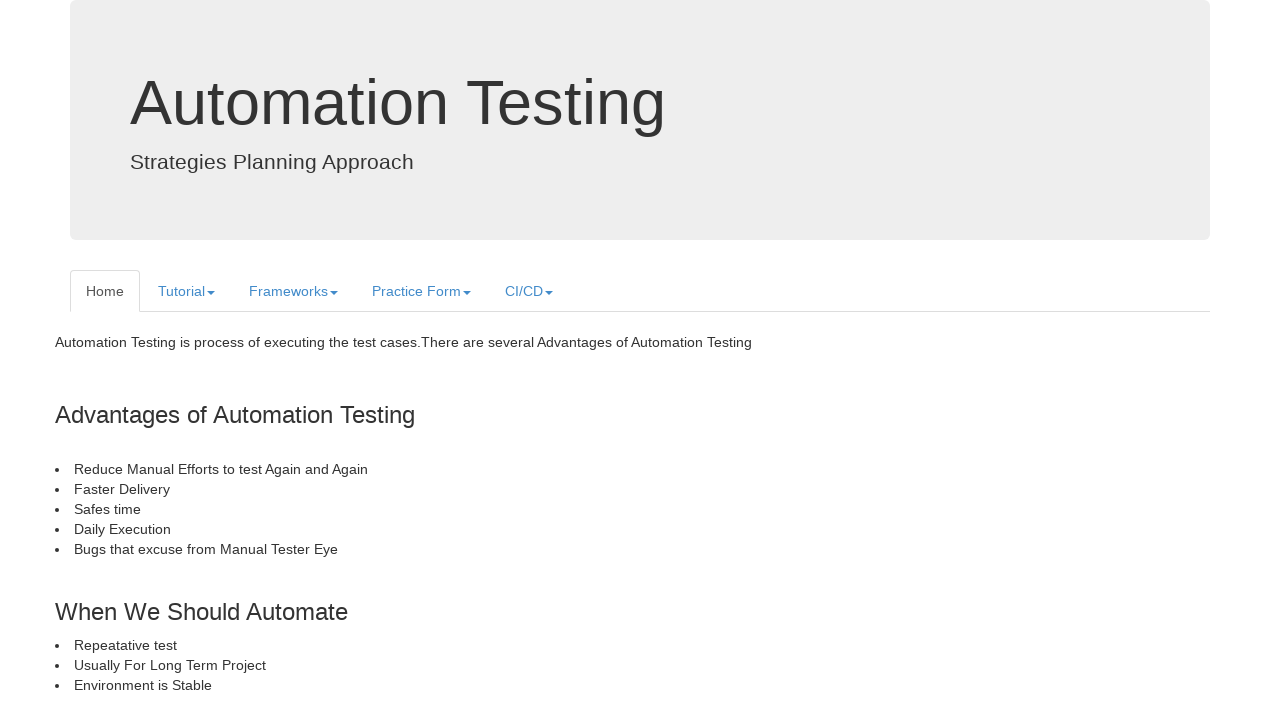

Clicked on the practice form element at (422, 291) on #prac-form
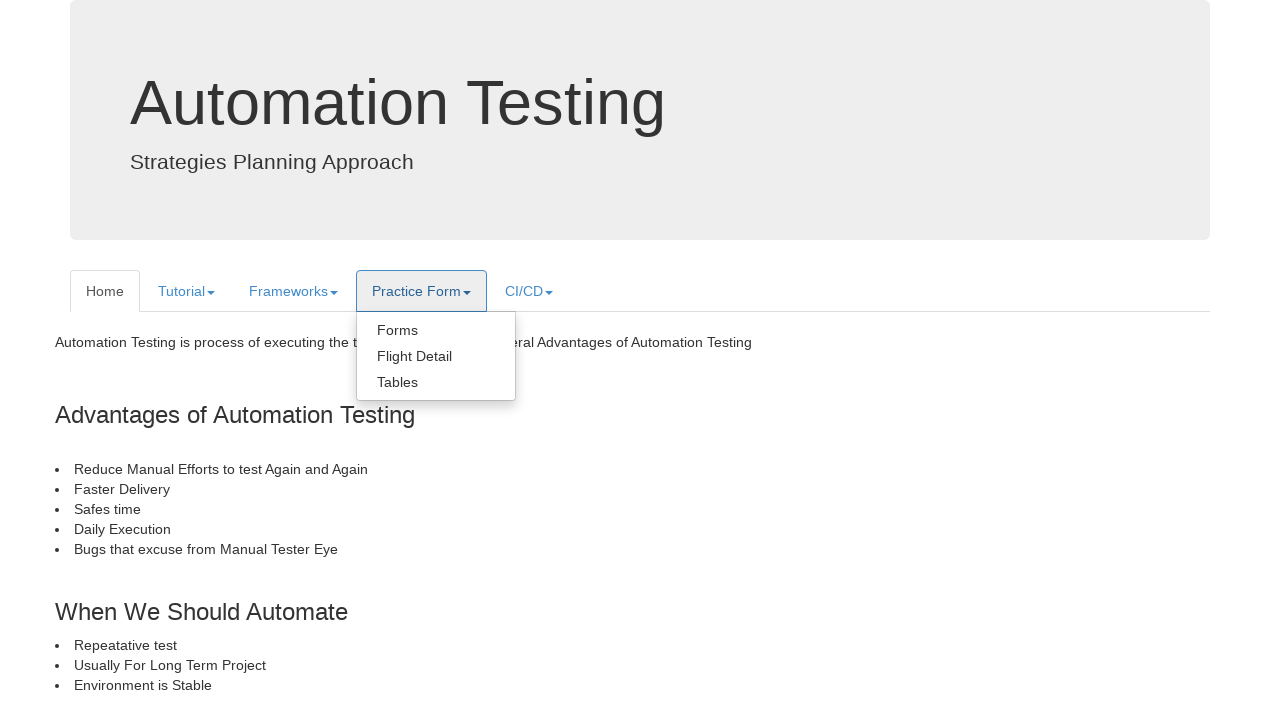

Clicked on the Forms link at (436, 330) on text=Forms
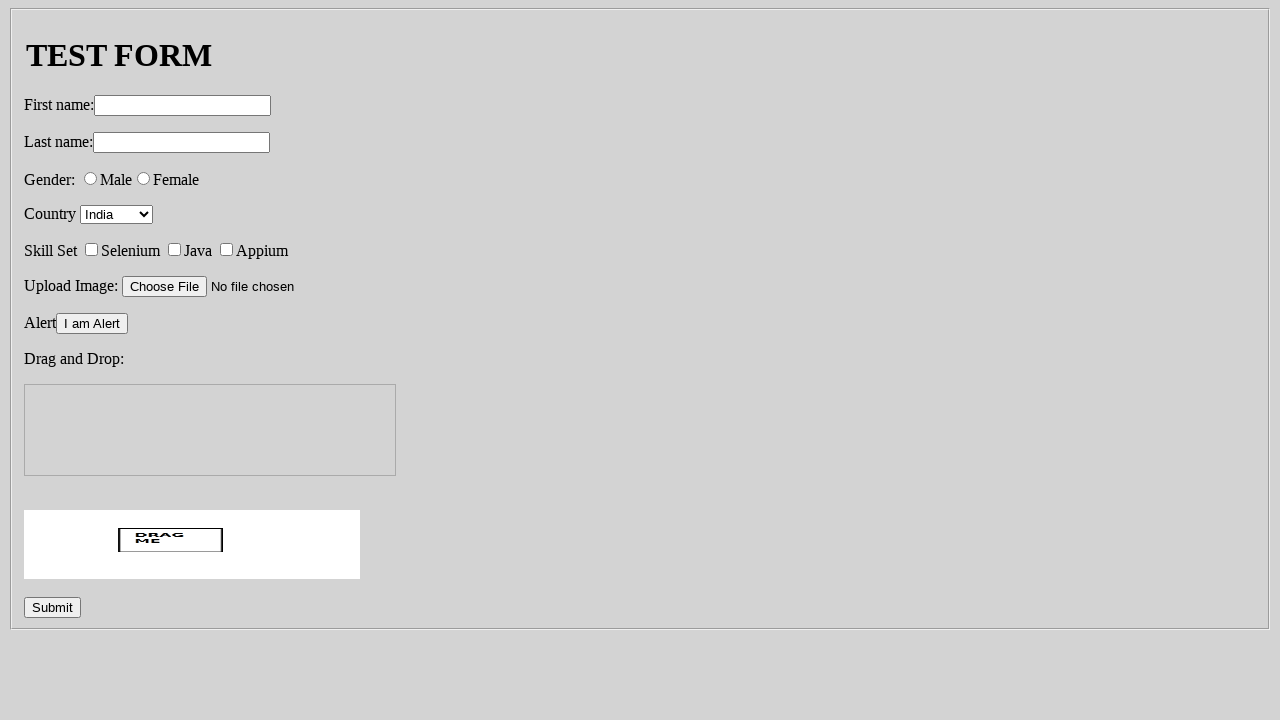

Waited for navigation to form page and verified URL contains 'form'
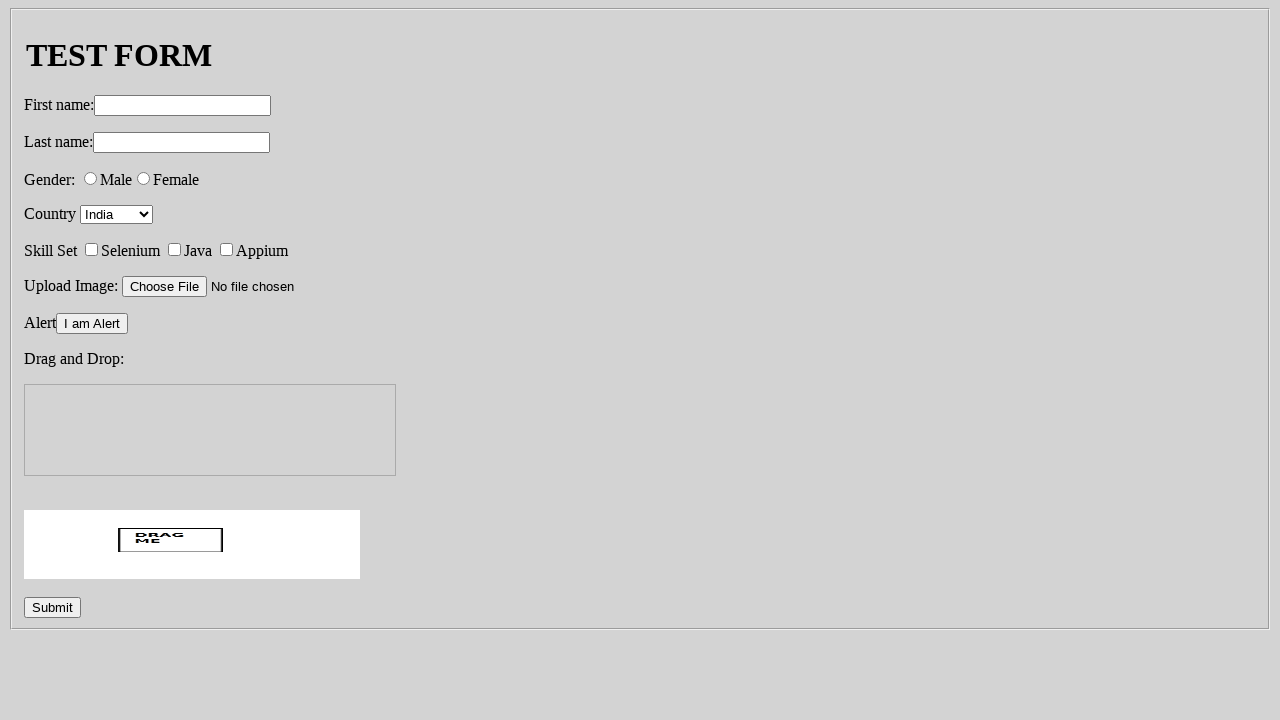

Verified the 'TEST FORM' header is present
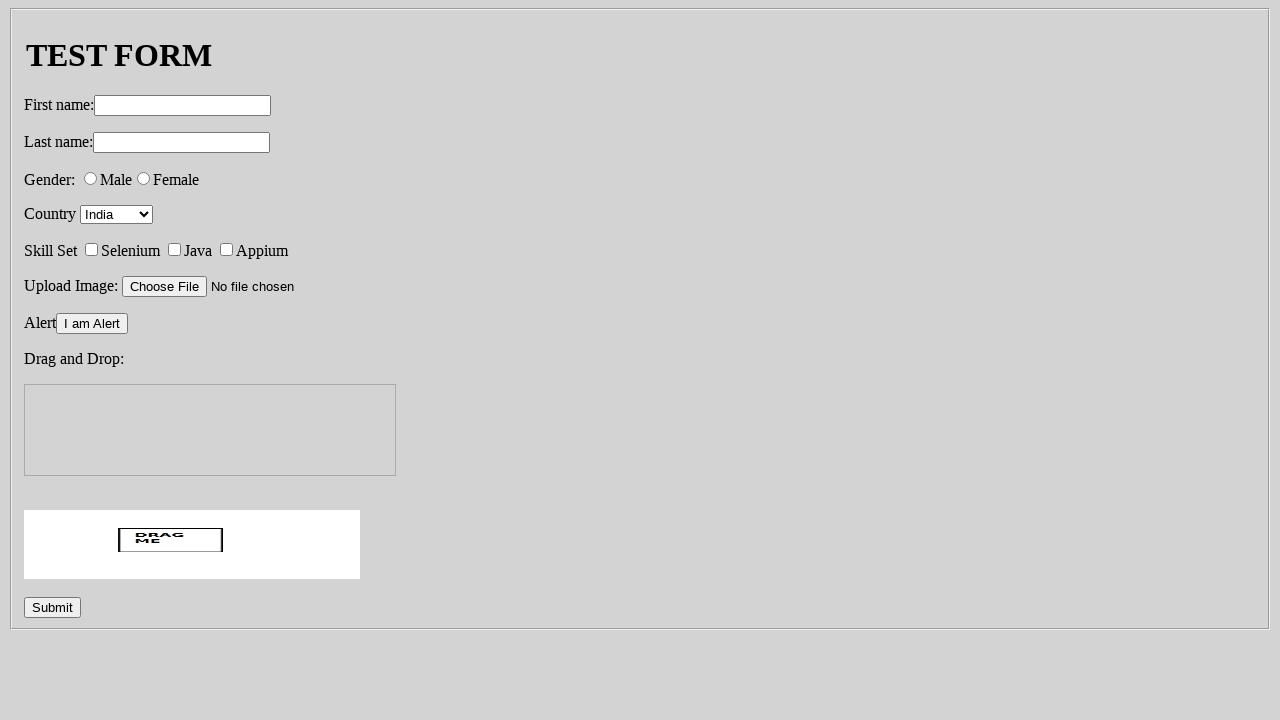

Entered 'QA' in the first name field on #namefirst
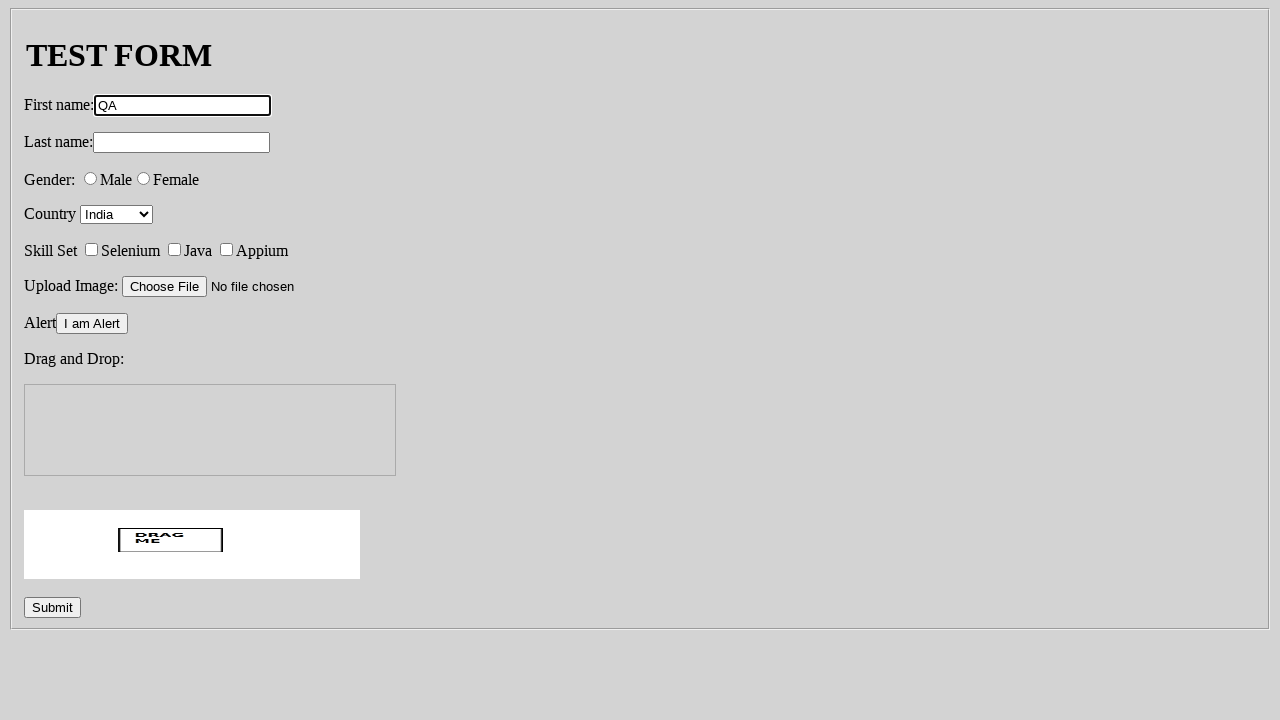

Entered 'Robo' in the last name field on input[name='lastname']
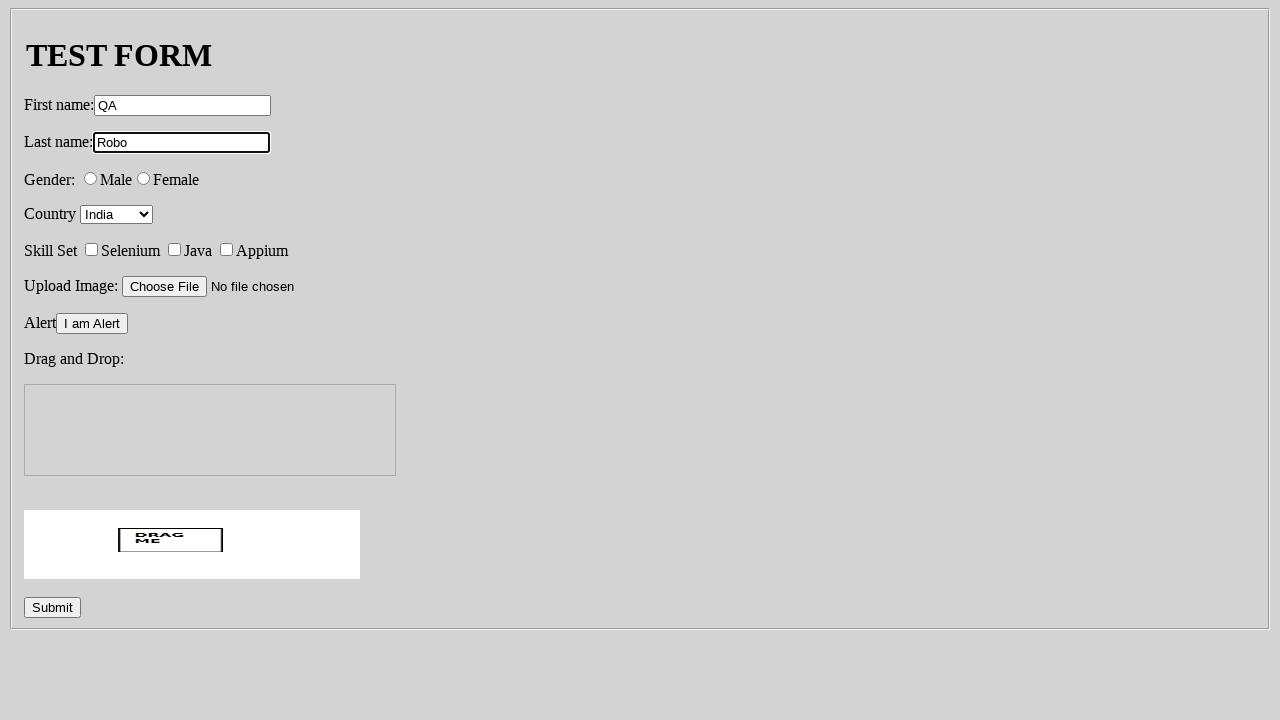

Selected male radio button for gender at (90, 179) on input[value='male']
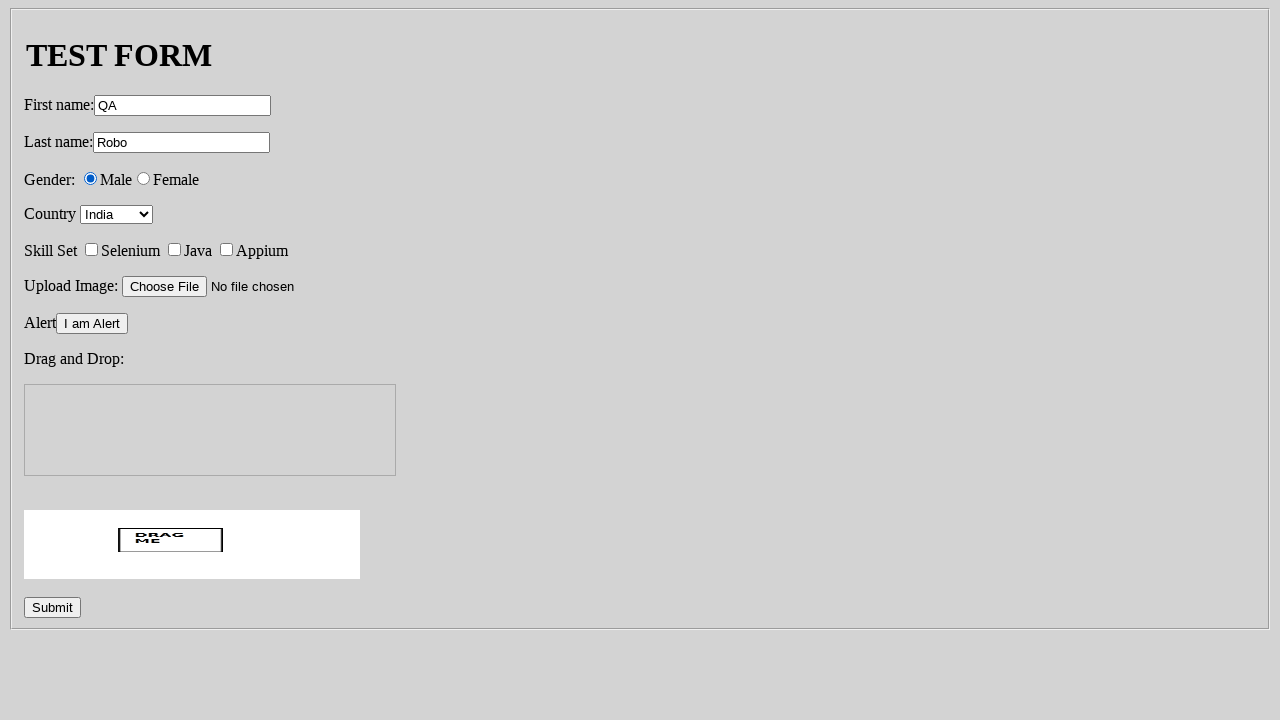

Clicked Java checkbox for programming language at (174, 250) on input[name='Java']
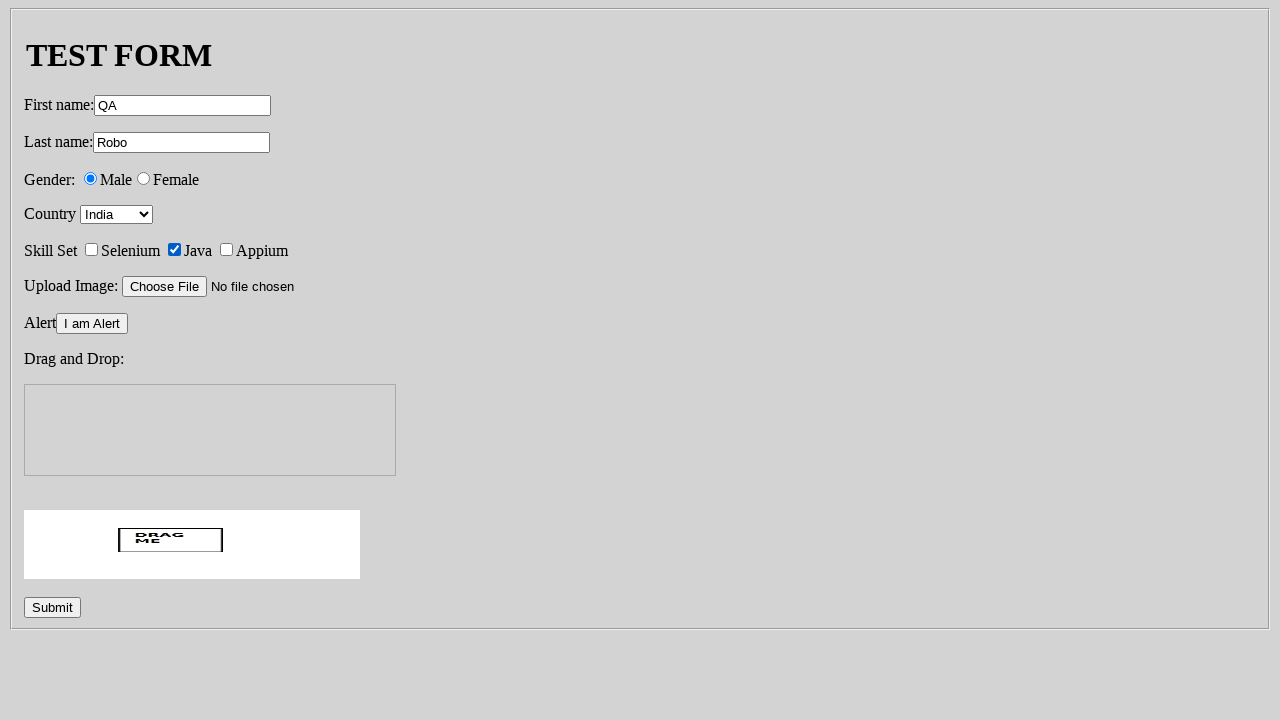

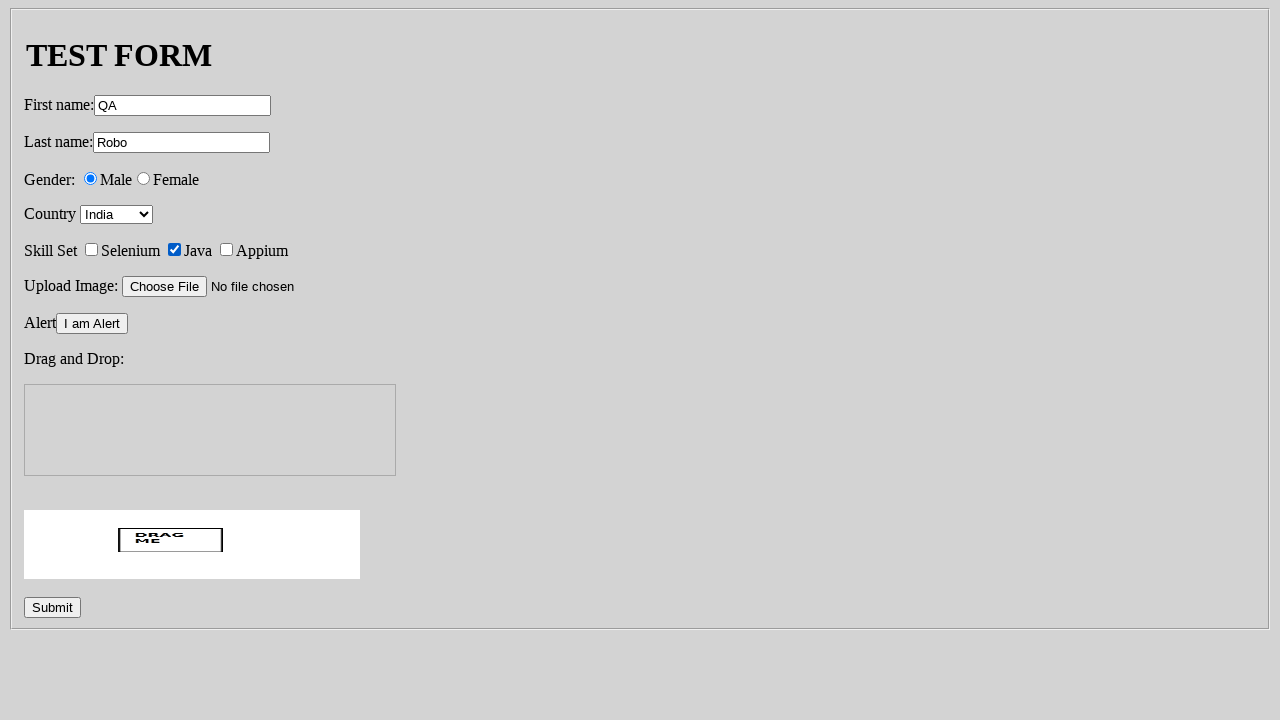